Tests dropdown selection functionality by clicking on dropdown link and selecting different options using various methods

Starting URL: https://the-internet.herokuapp.com/

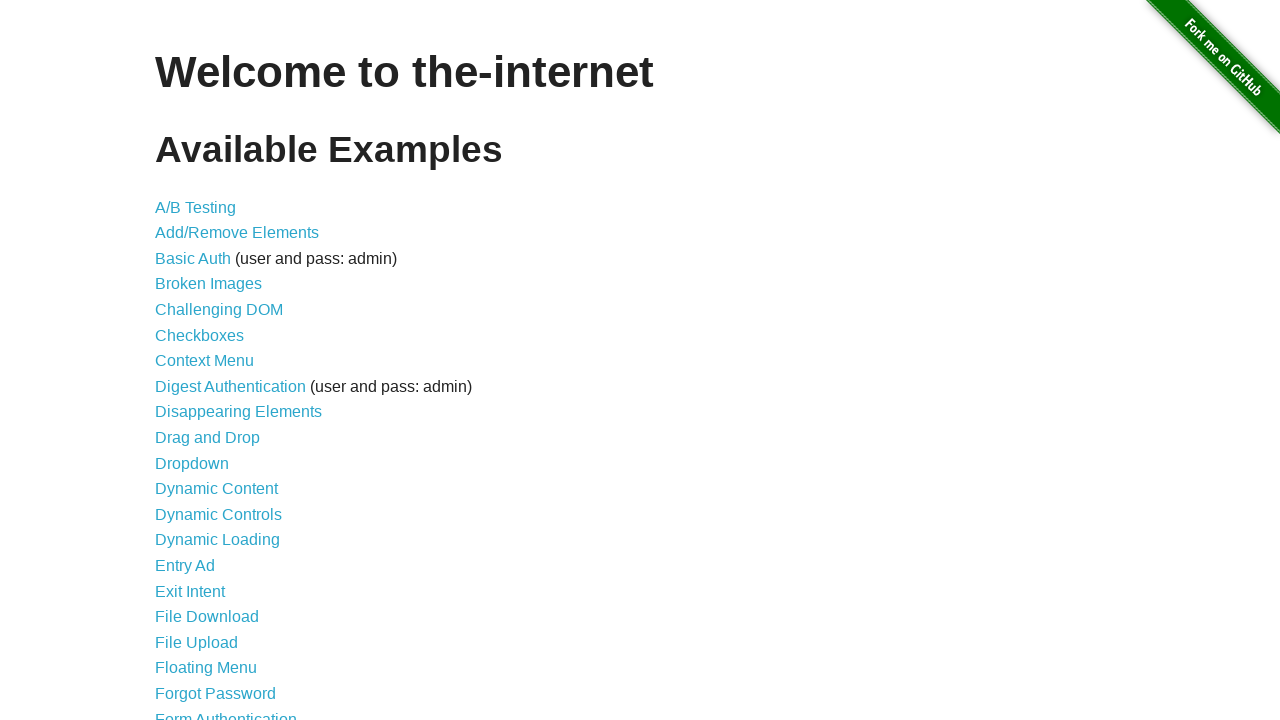

Clicked on Dropdown link at (192, 463) on a:has-text('Dropdown')
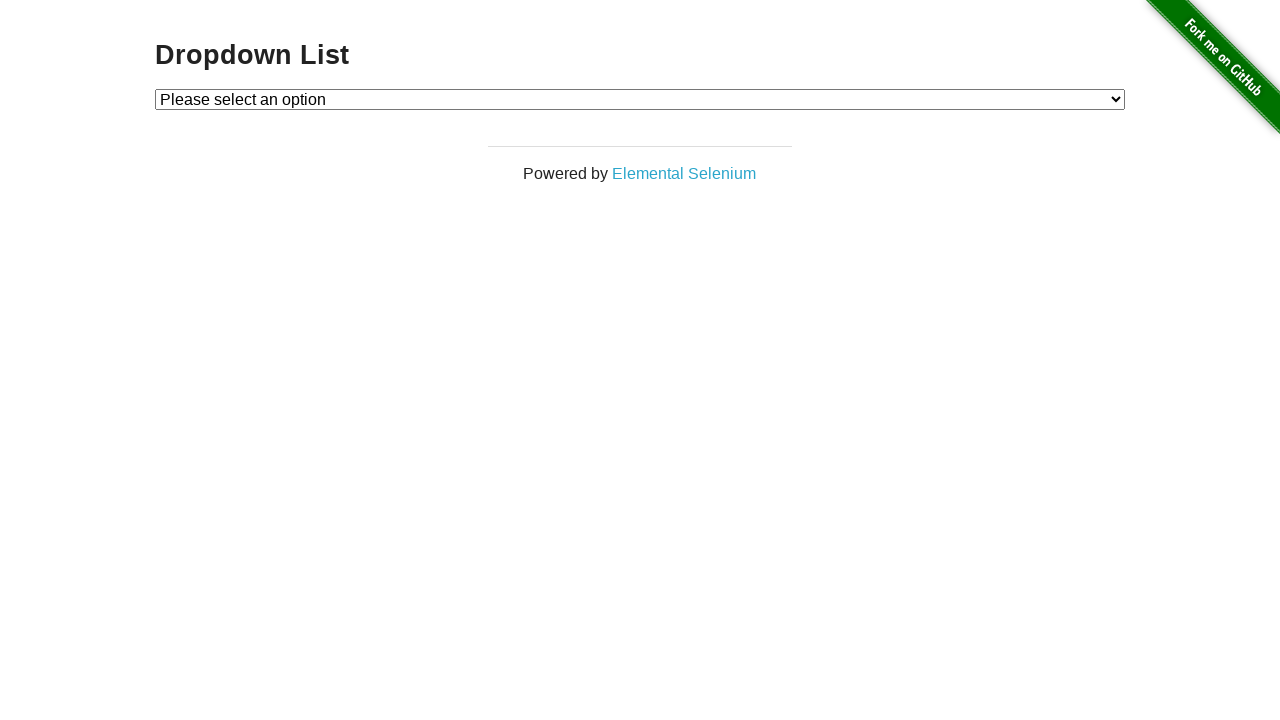

Dropdown menu became visible
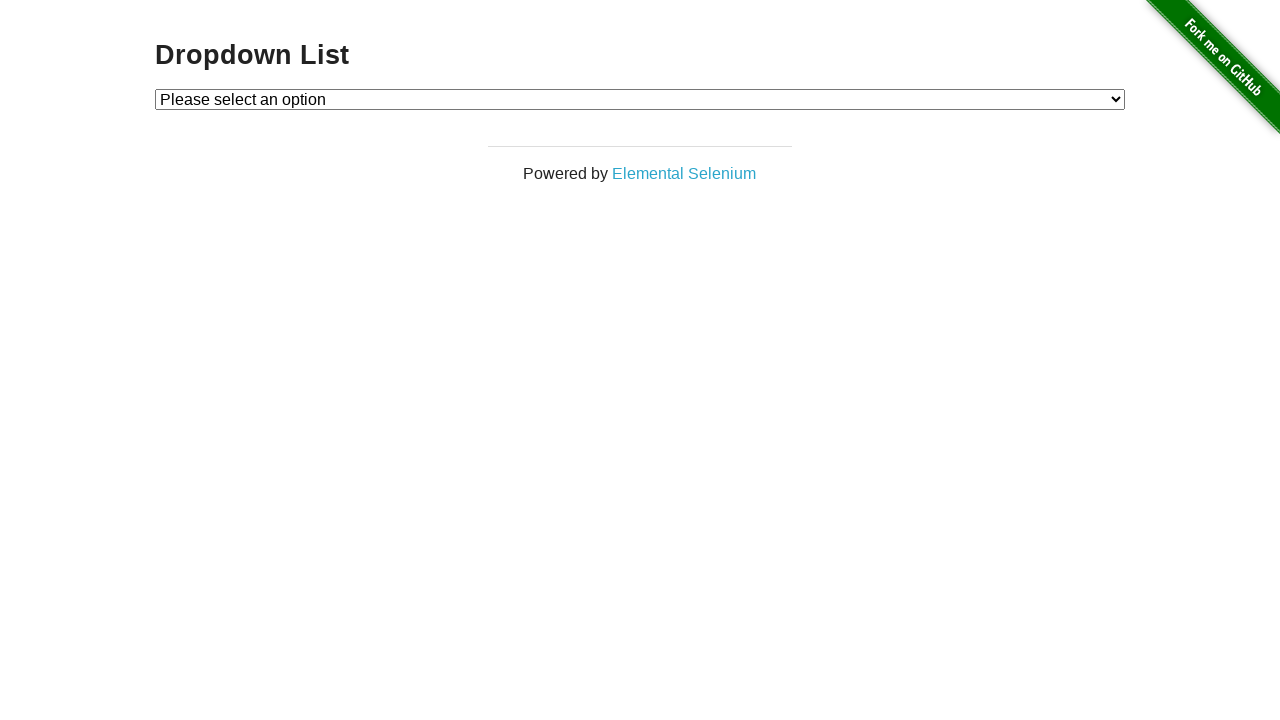

Selected Option 2 by visible text on select#dropdown
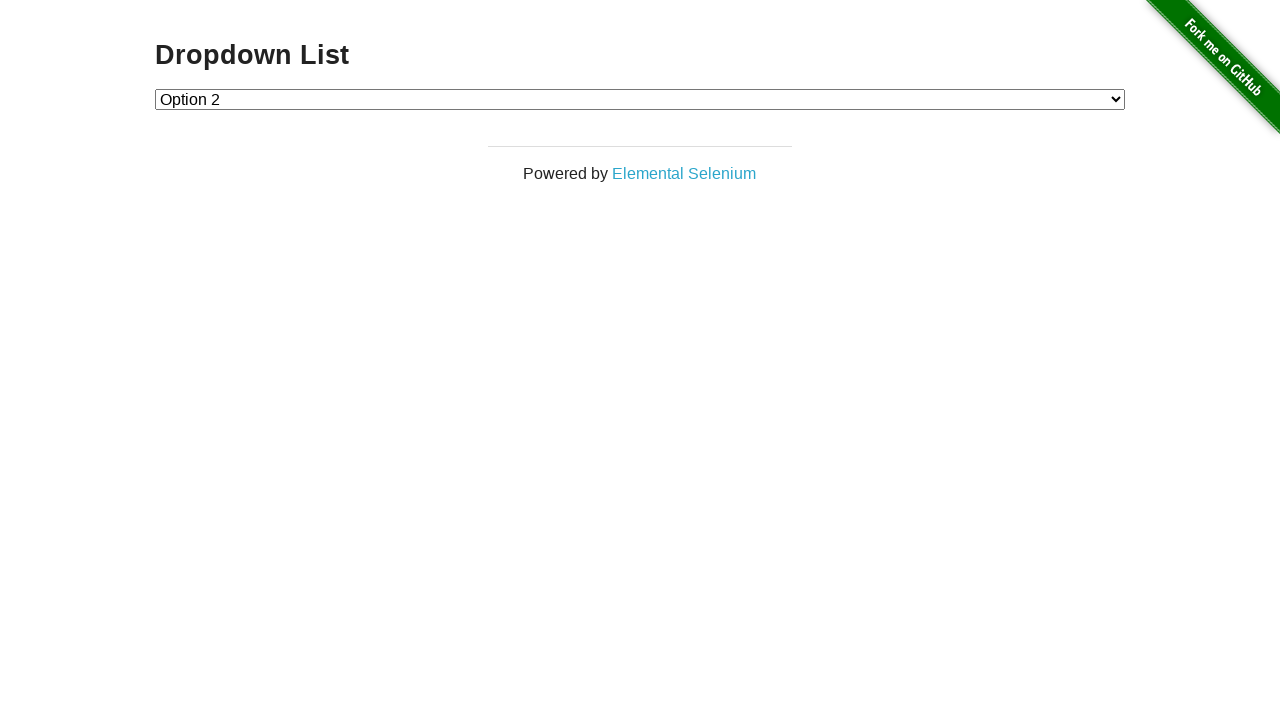

Selected Option 1 by value on select#dropdown
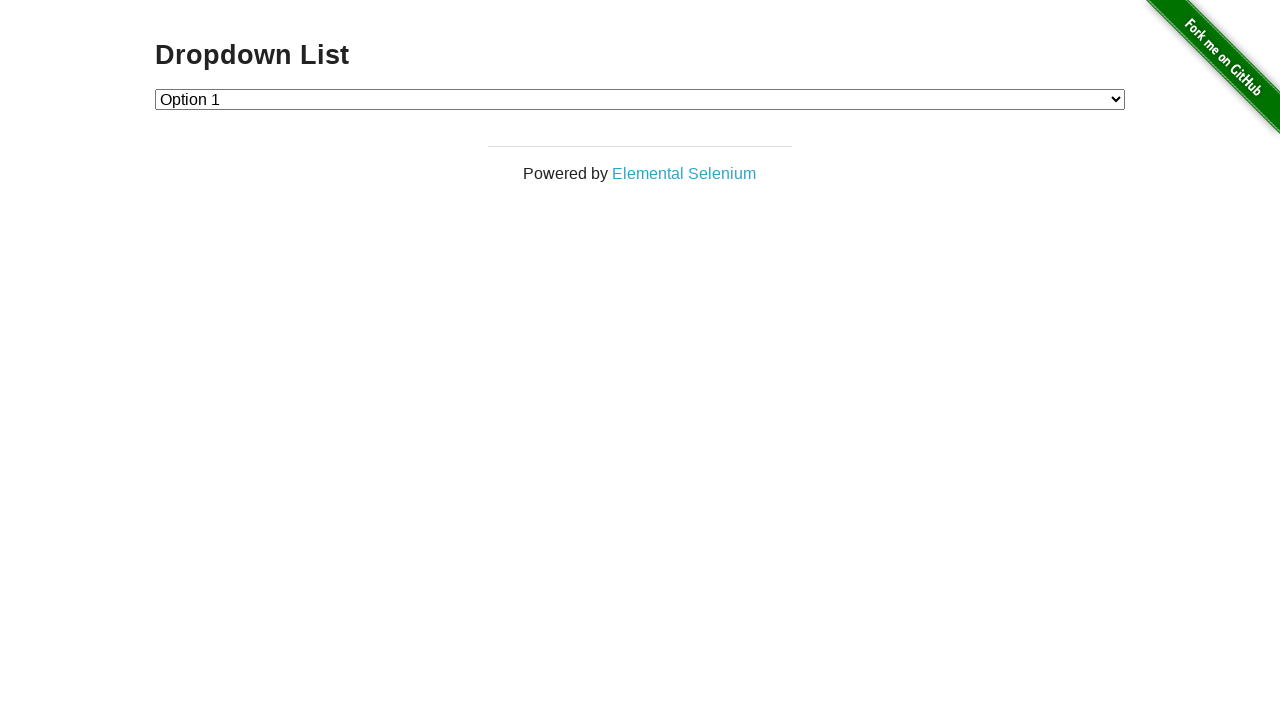

Selected Option 2 by index on select#dropdown
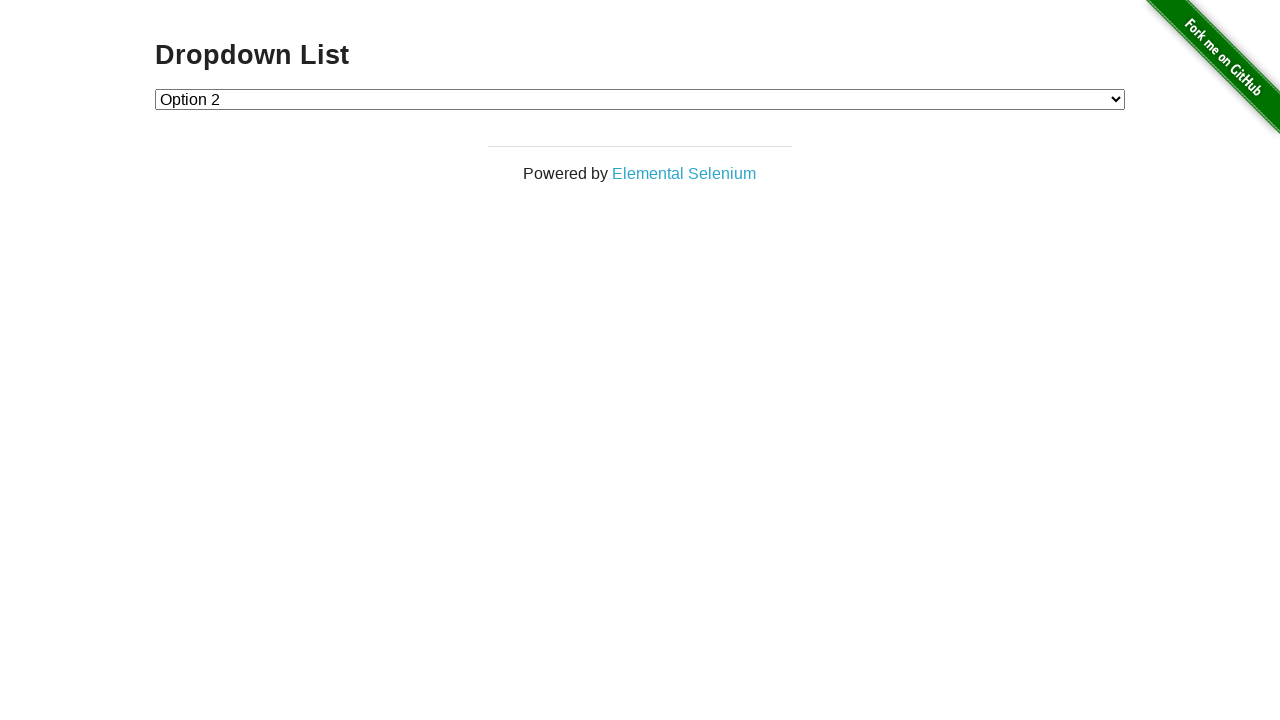

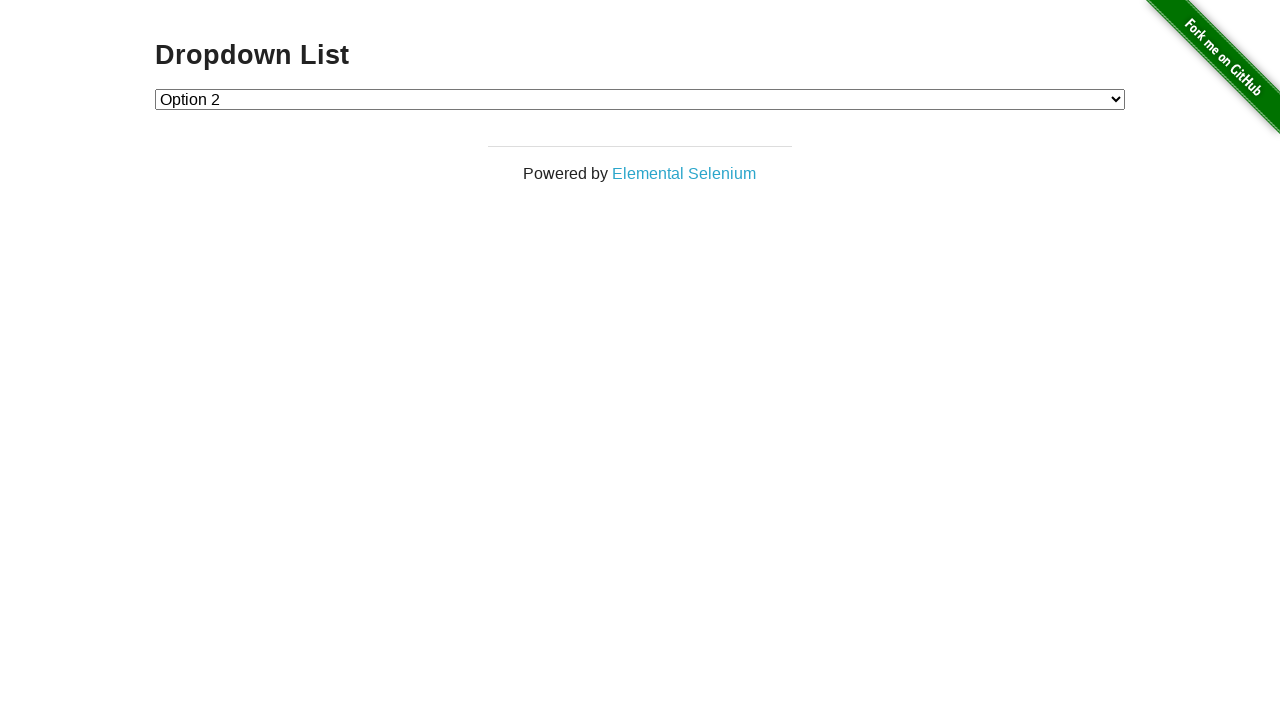